Navigates to an automation practice page and scrolls to the bottom of the page to view all content

Starting URL: https://rahulshettyacademy.com/AutomationPractice/

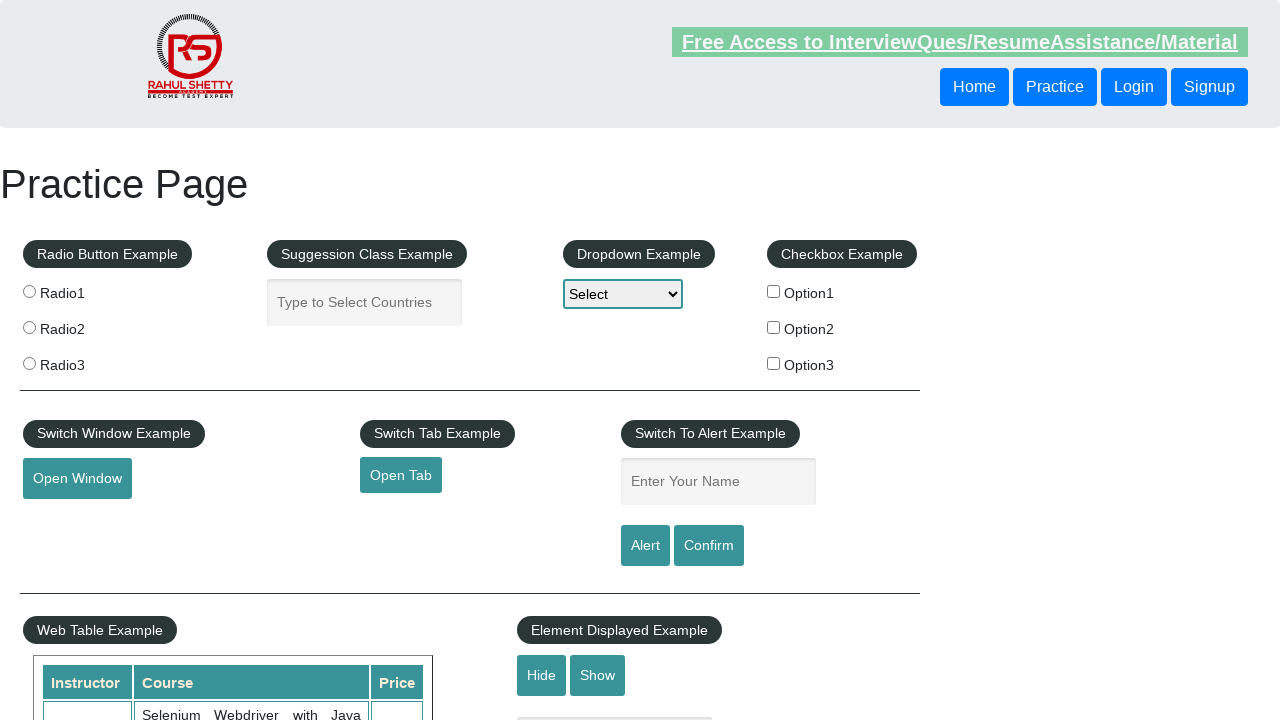

Scrolled to the bottom of the page
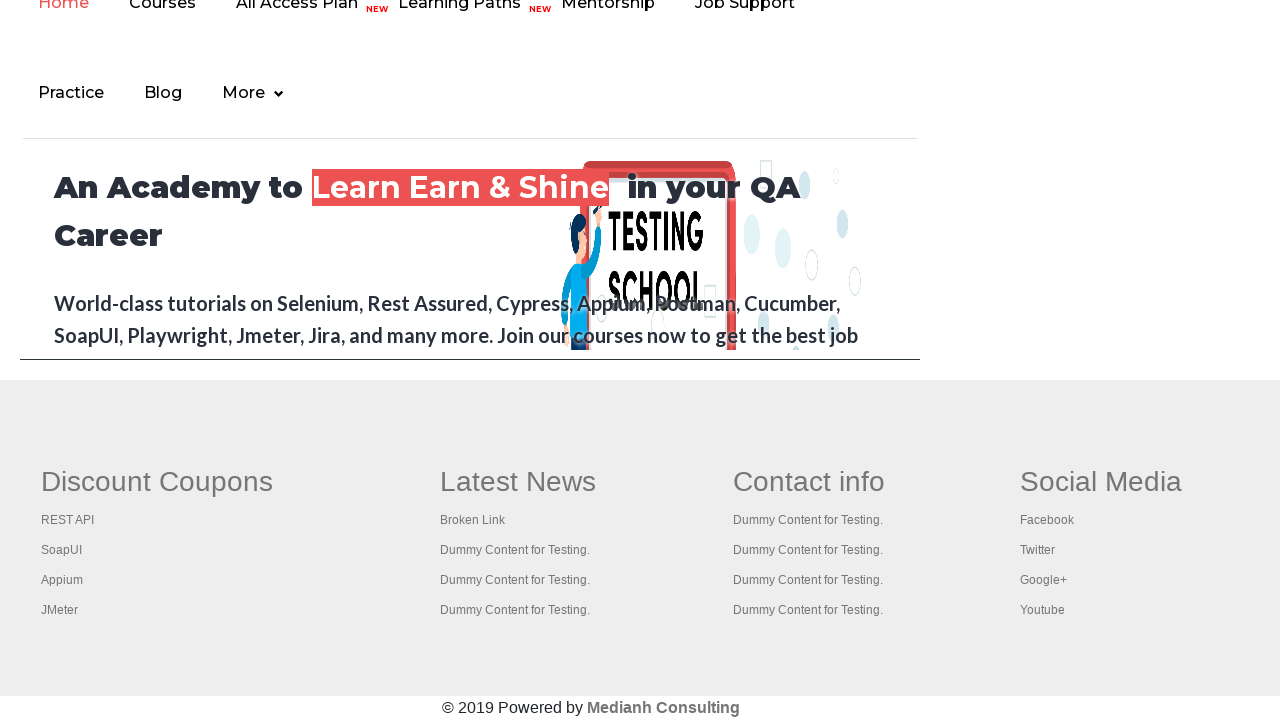

Waited 1 second for lazy-loaded content to load
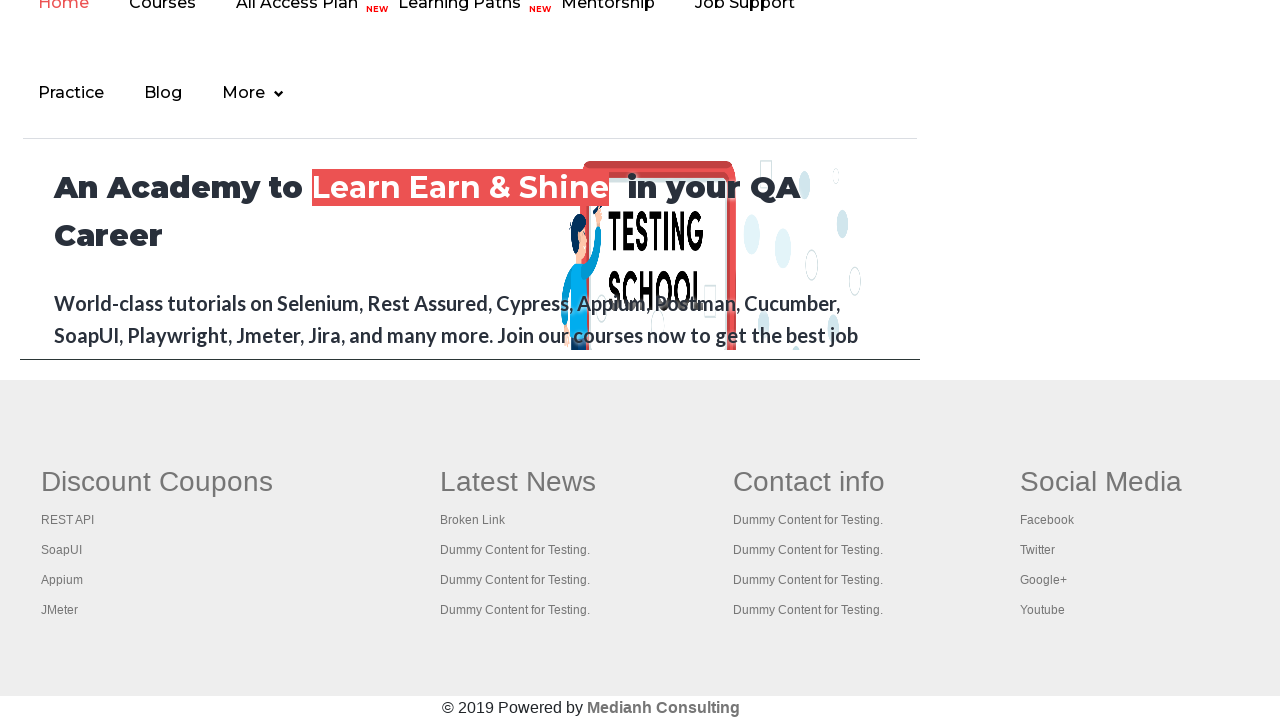

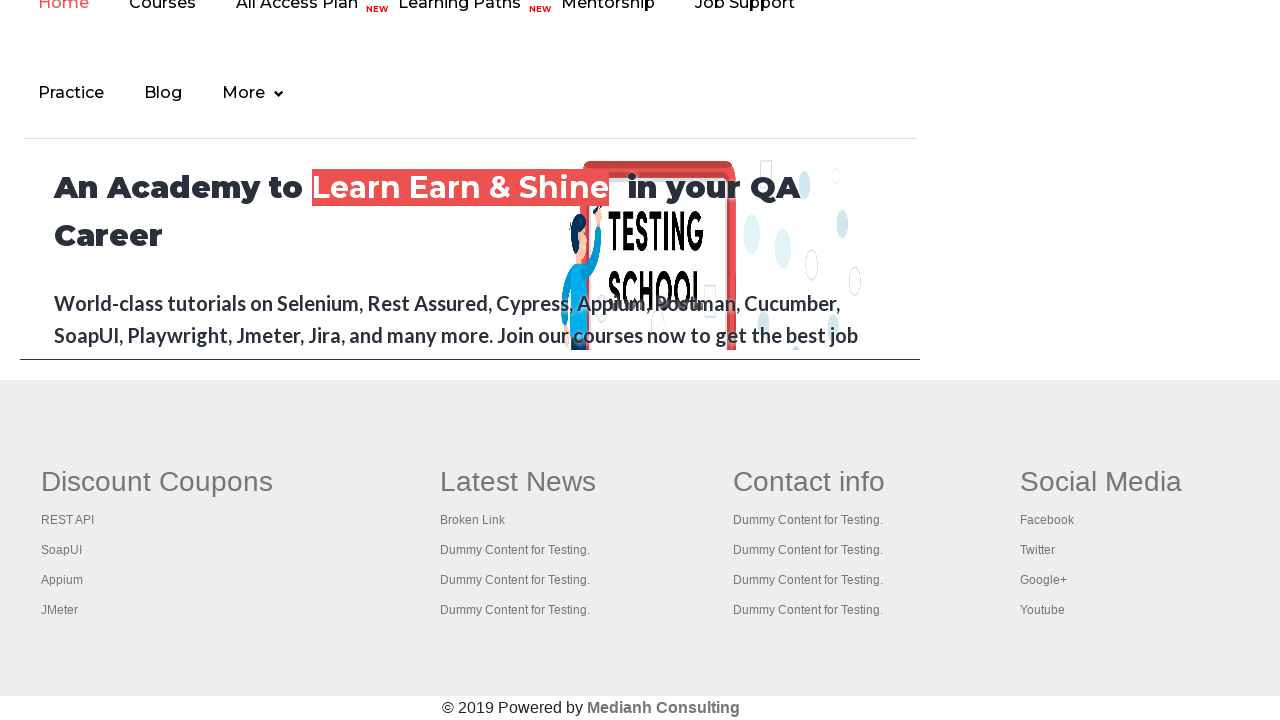